Navigates to the Brazilian Chamber of Deputies search results for female congress members and browses through multiple pages of results to verify pagination works correctly.

Starting URL: https://www.camara.leg.br/deputados/quem-sao/resultado?search=&partido=&uf=&legislatura=56&sexo=F

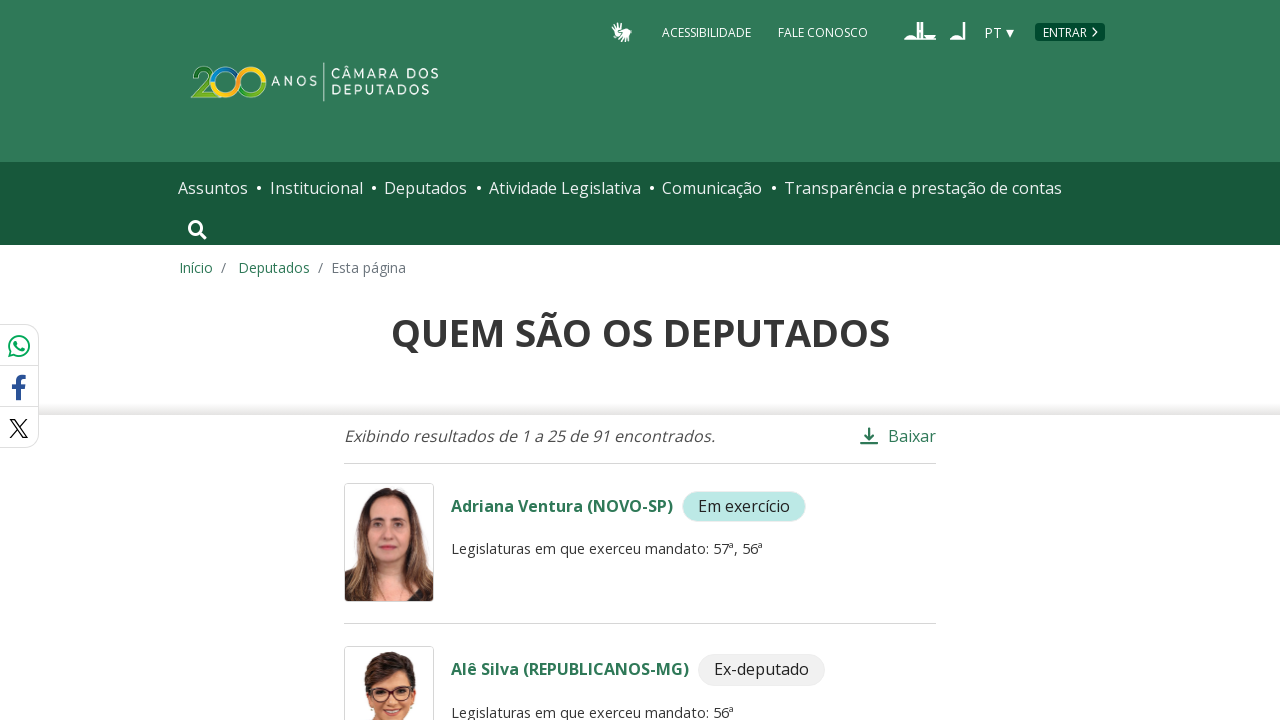

Waited for results list to load on initial page
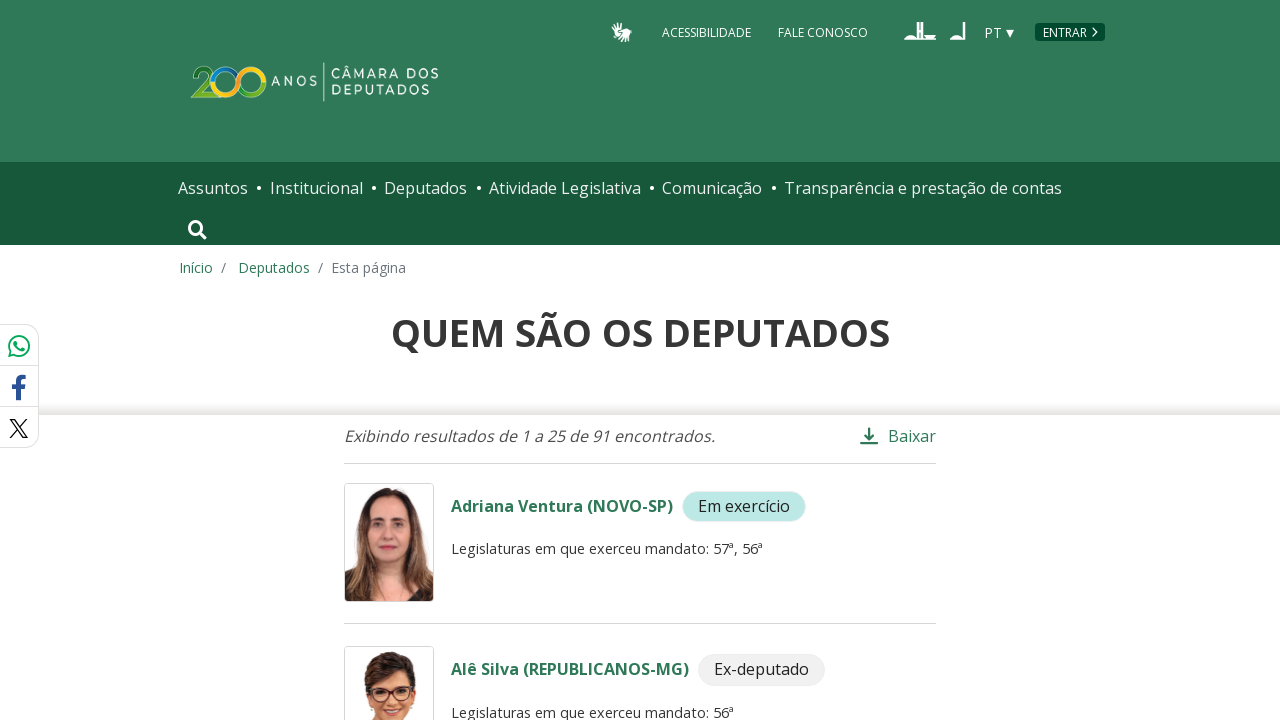

Verified search results items are displayed
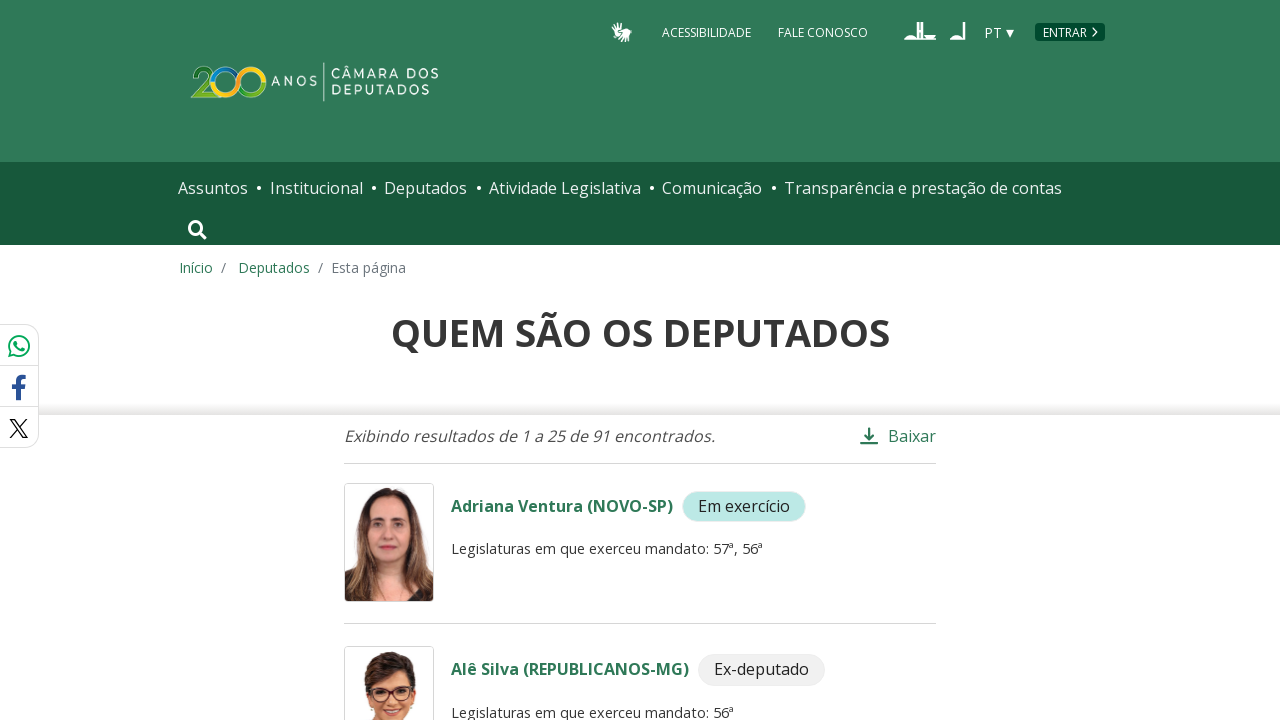

Navigated to page 2 of female deputies search results
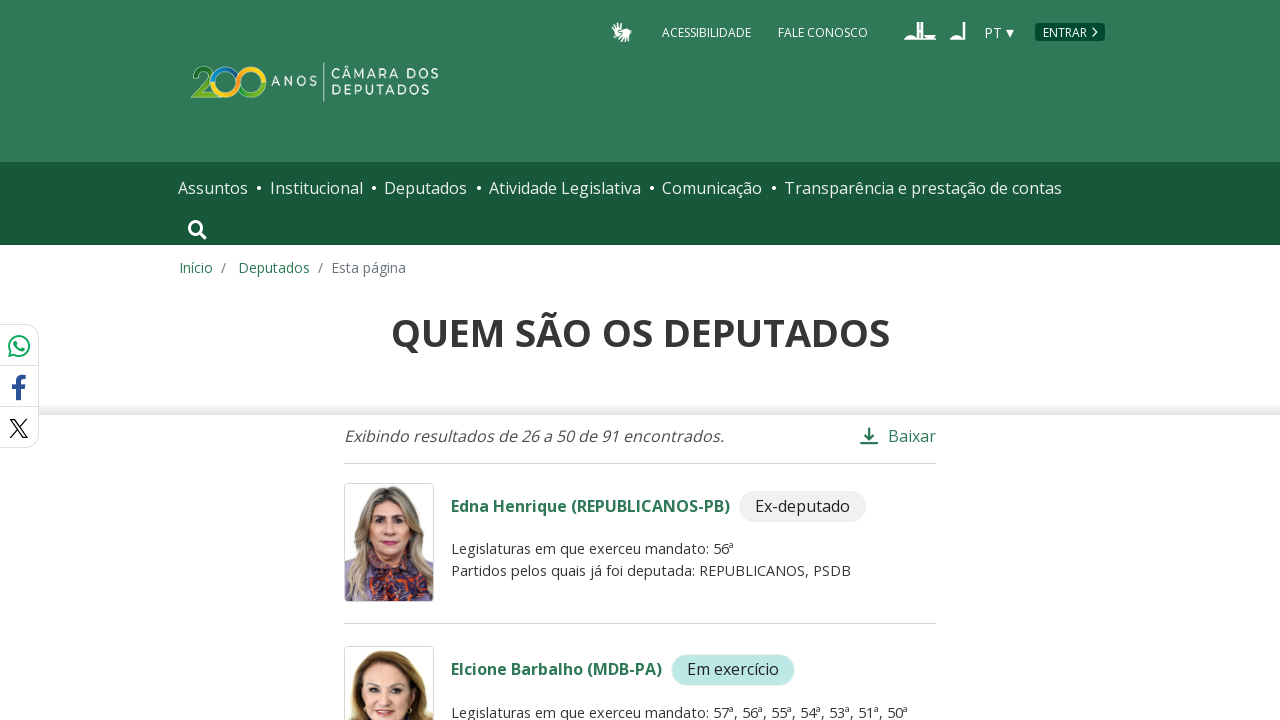

Results list loaded on page 2
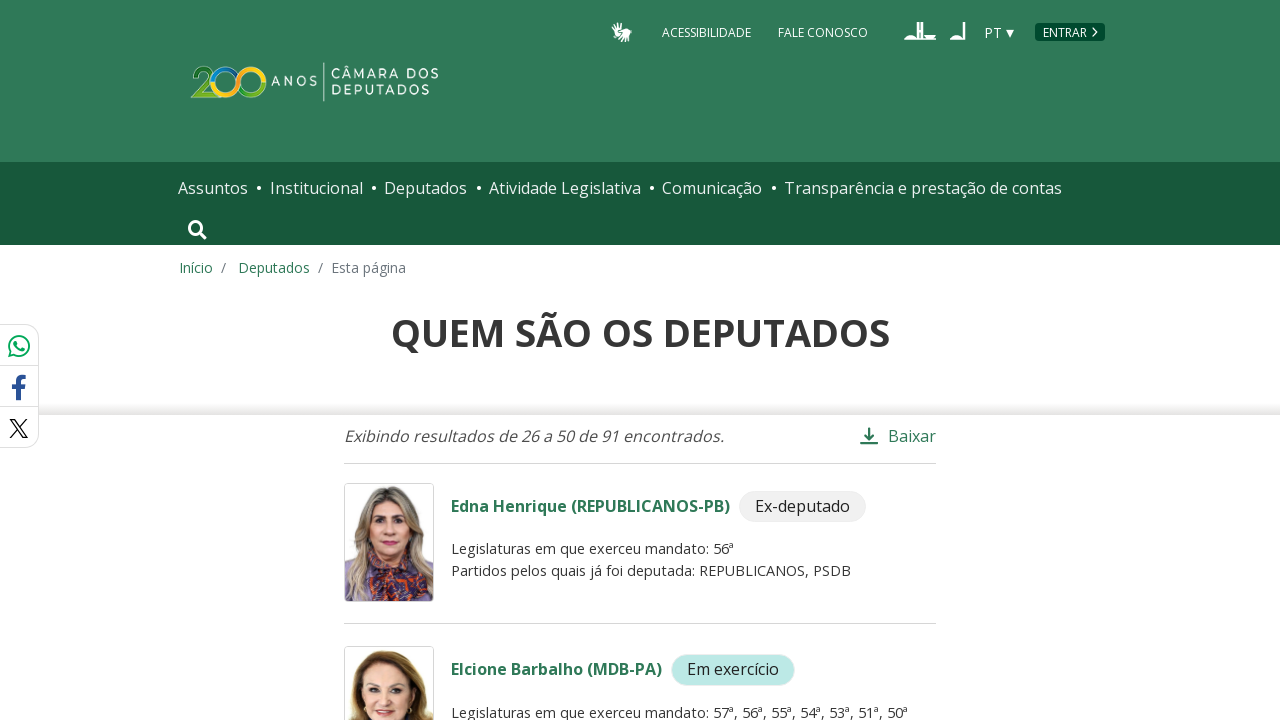

Verified results items are present on page 2
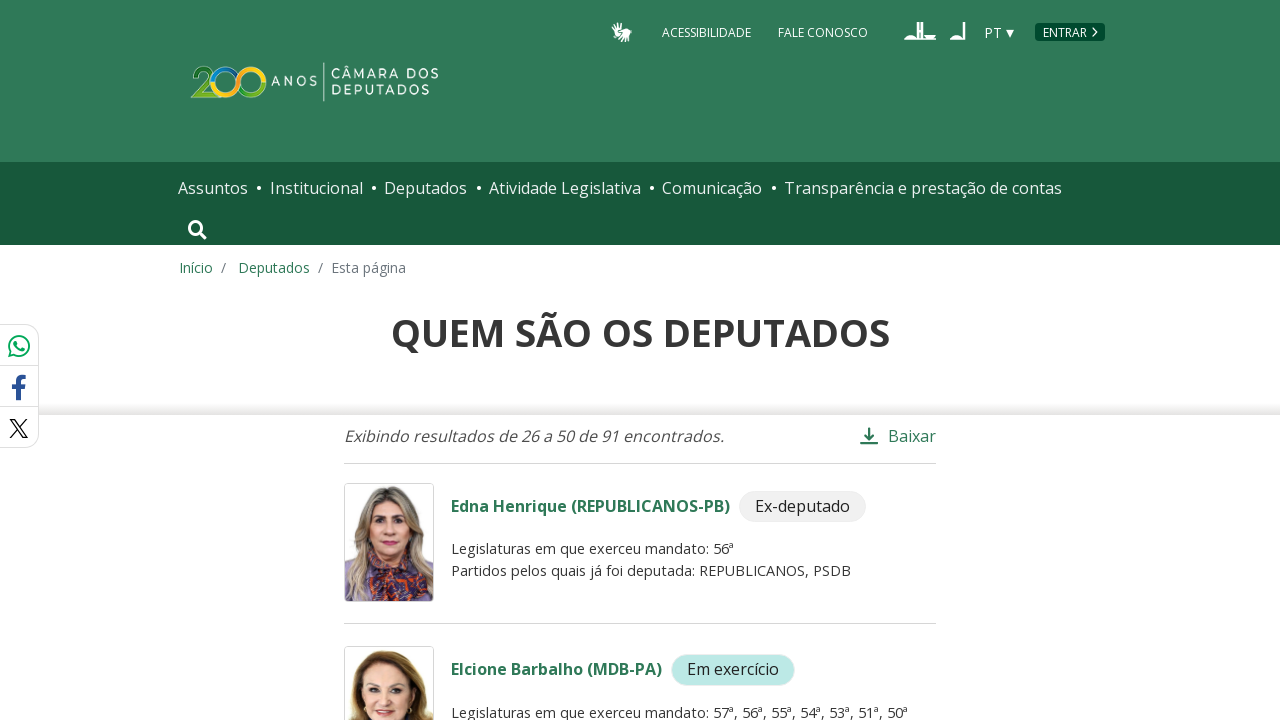

Navigated to page 3 of female deputies search results
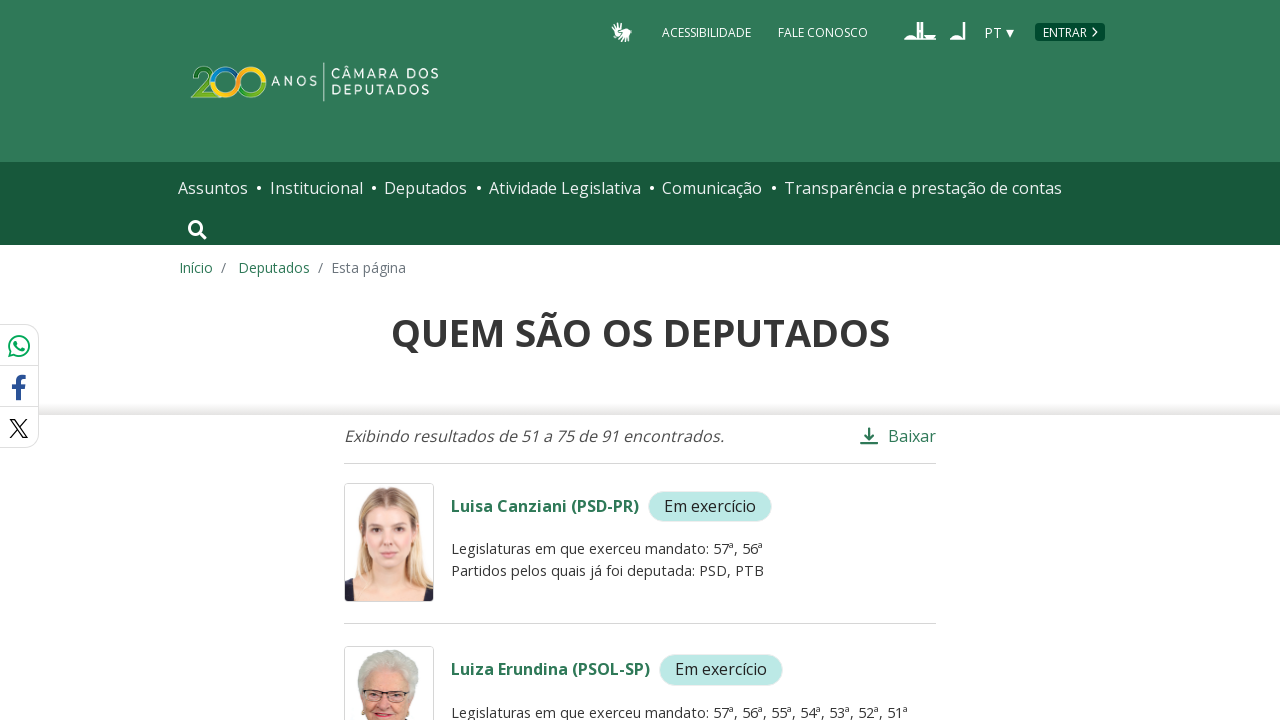

Results list loaded on page 3
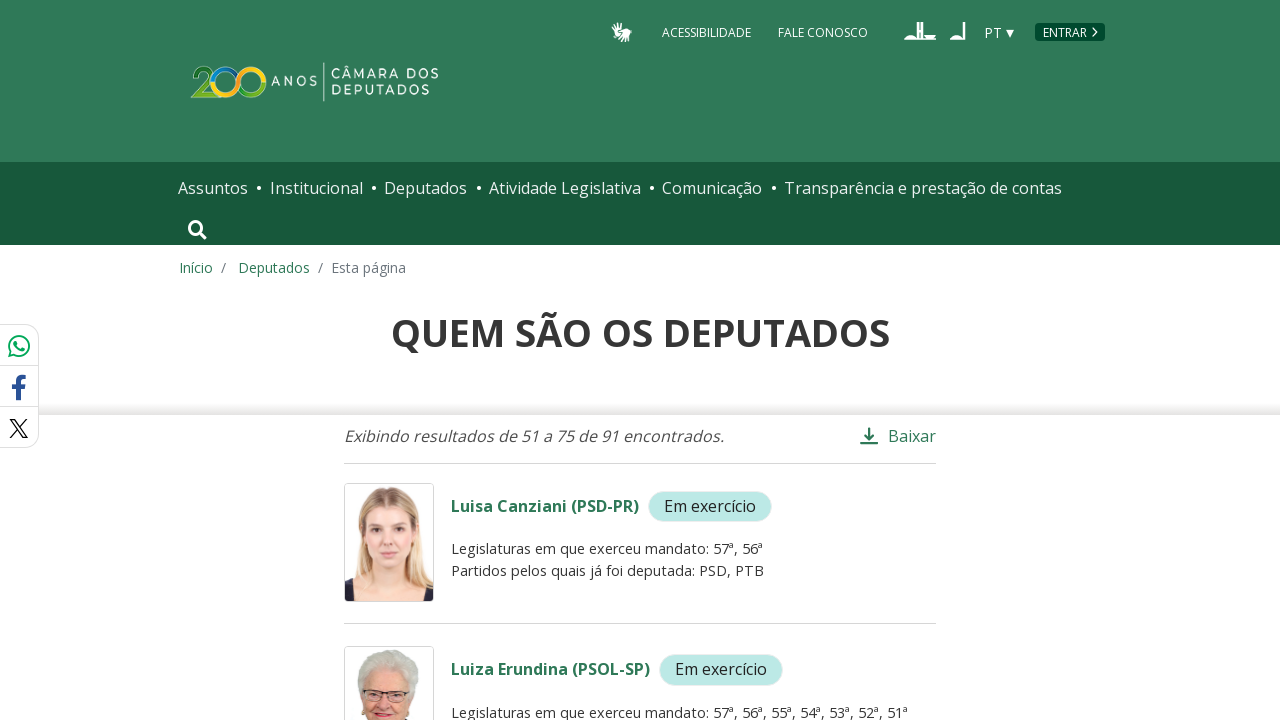

Verified results items are present on page 3
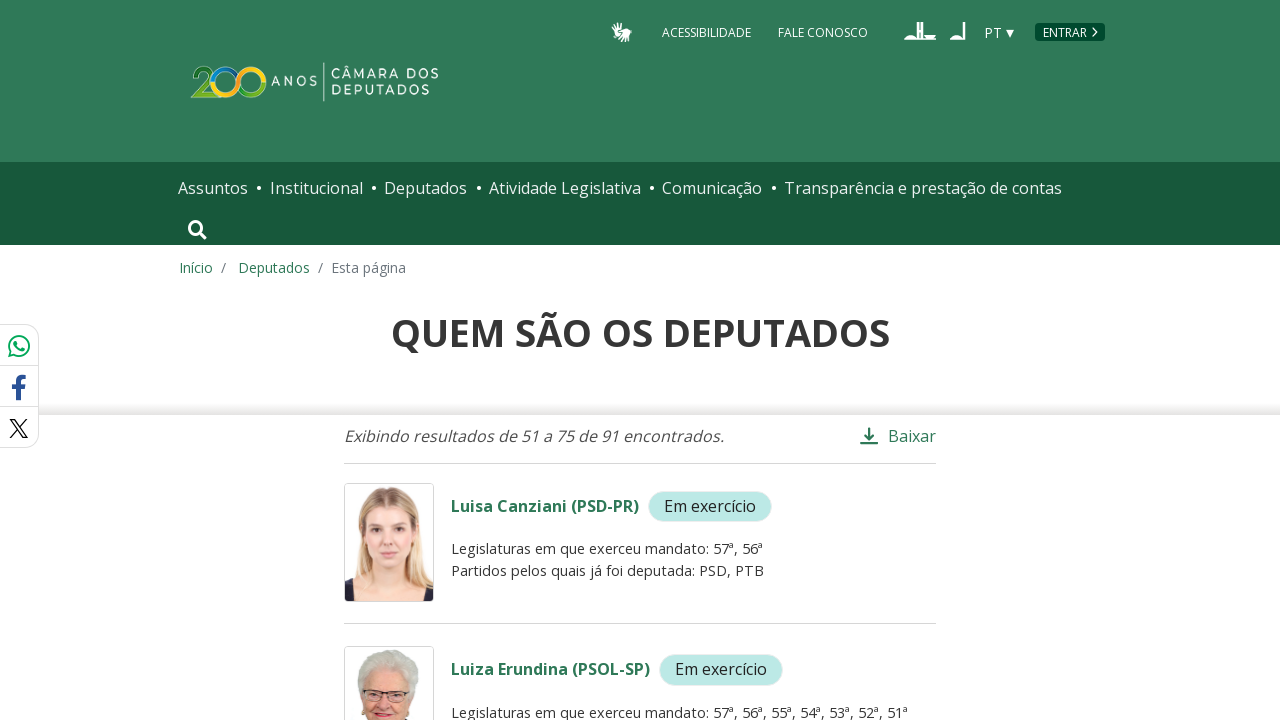

Navigated to page 4 of female deputies search results
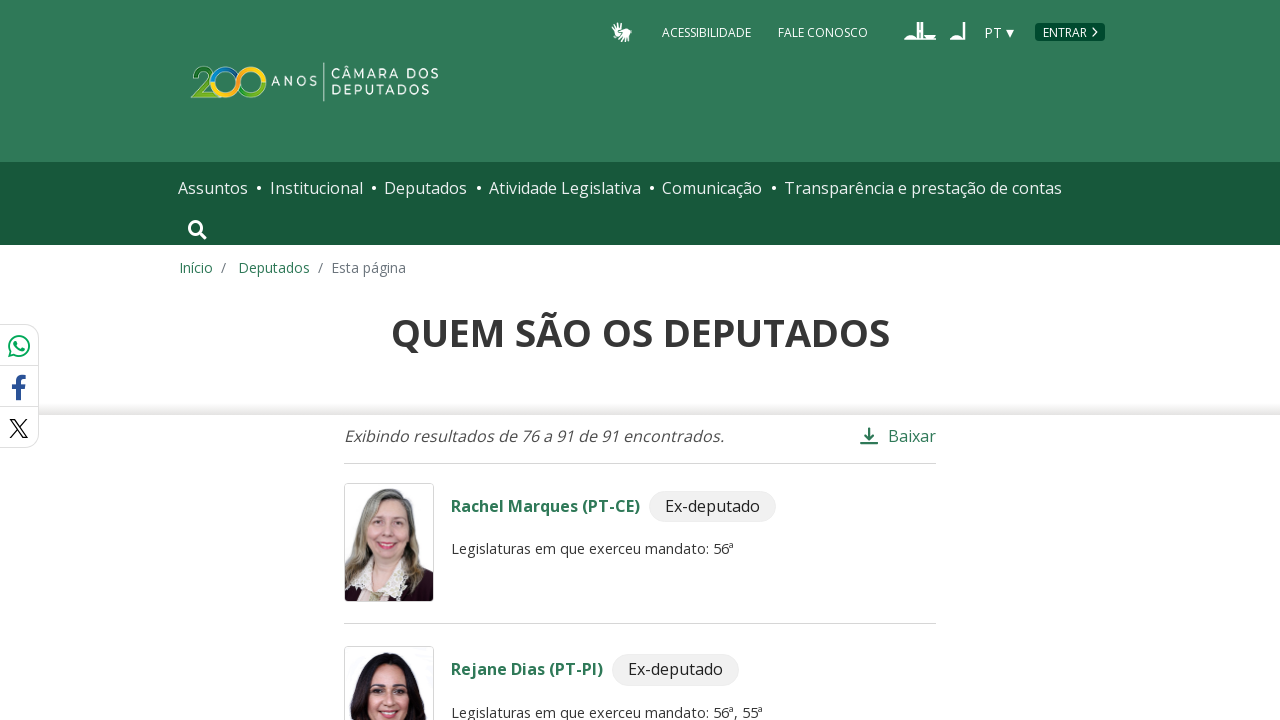

Results list loaded on page 4
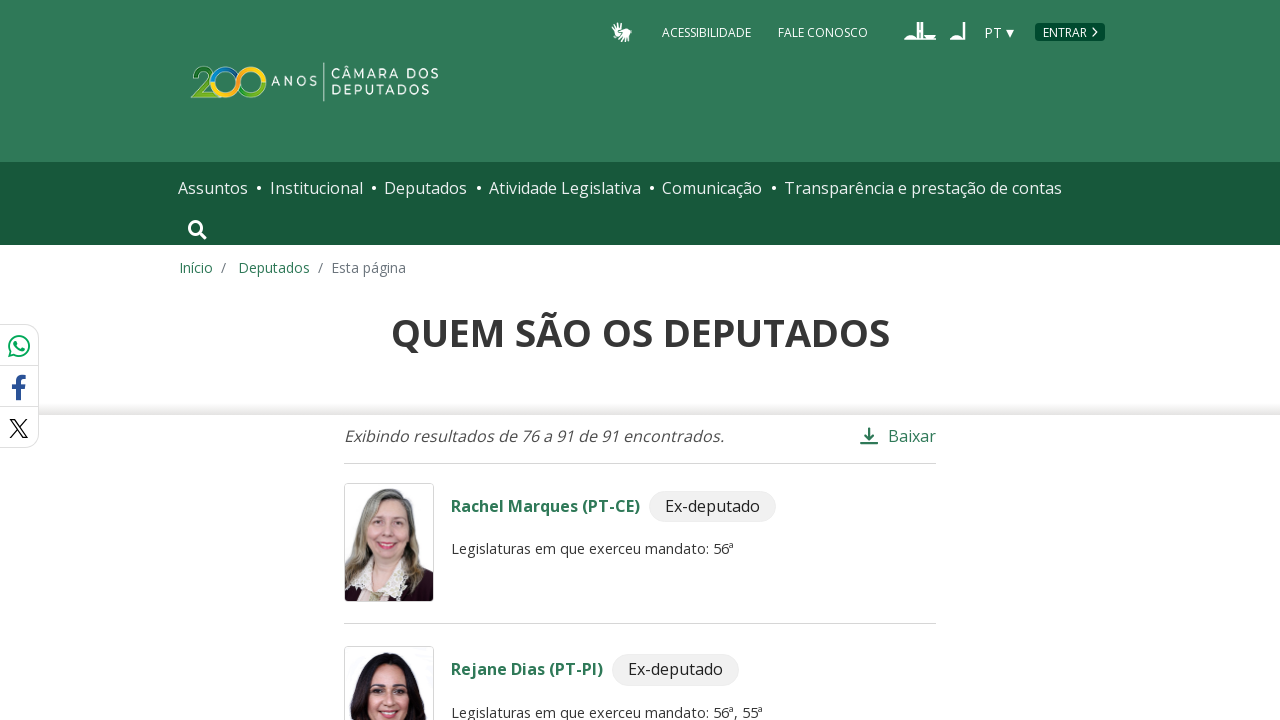

Verified results items are present on page 4
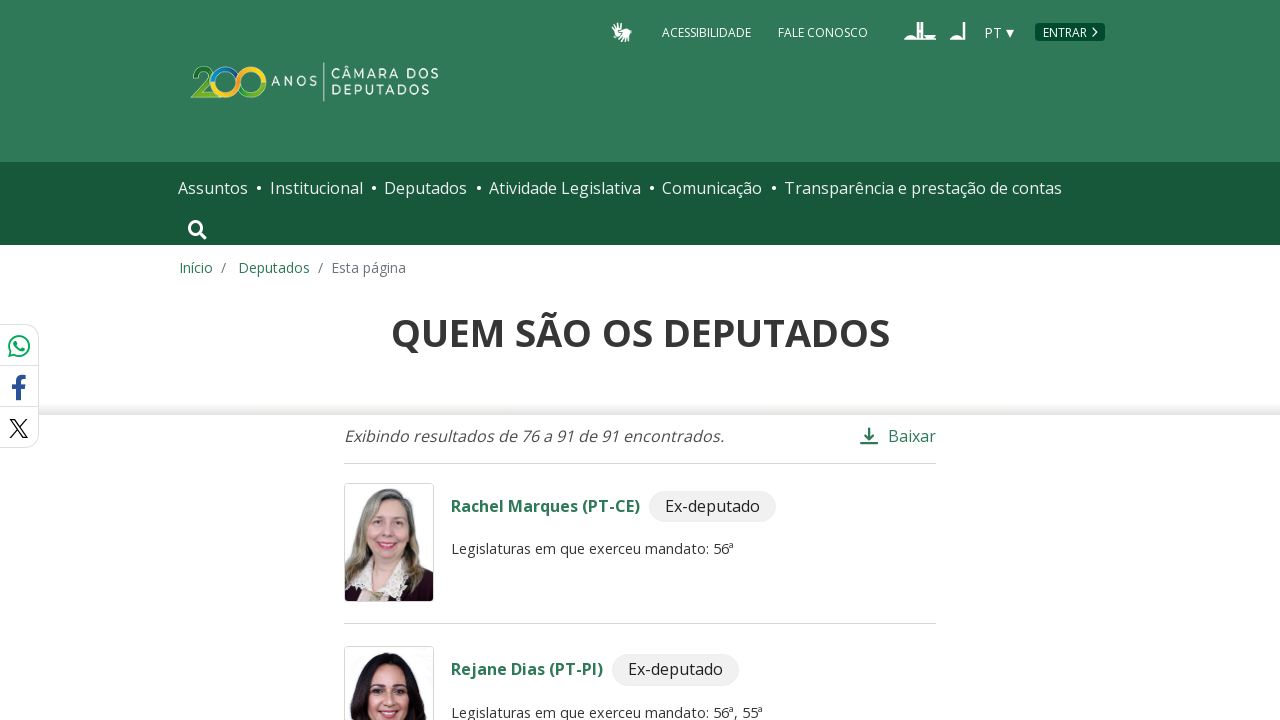

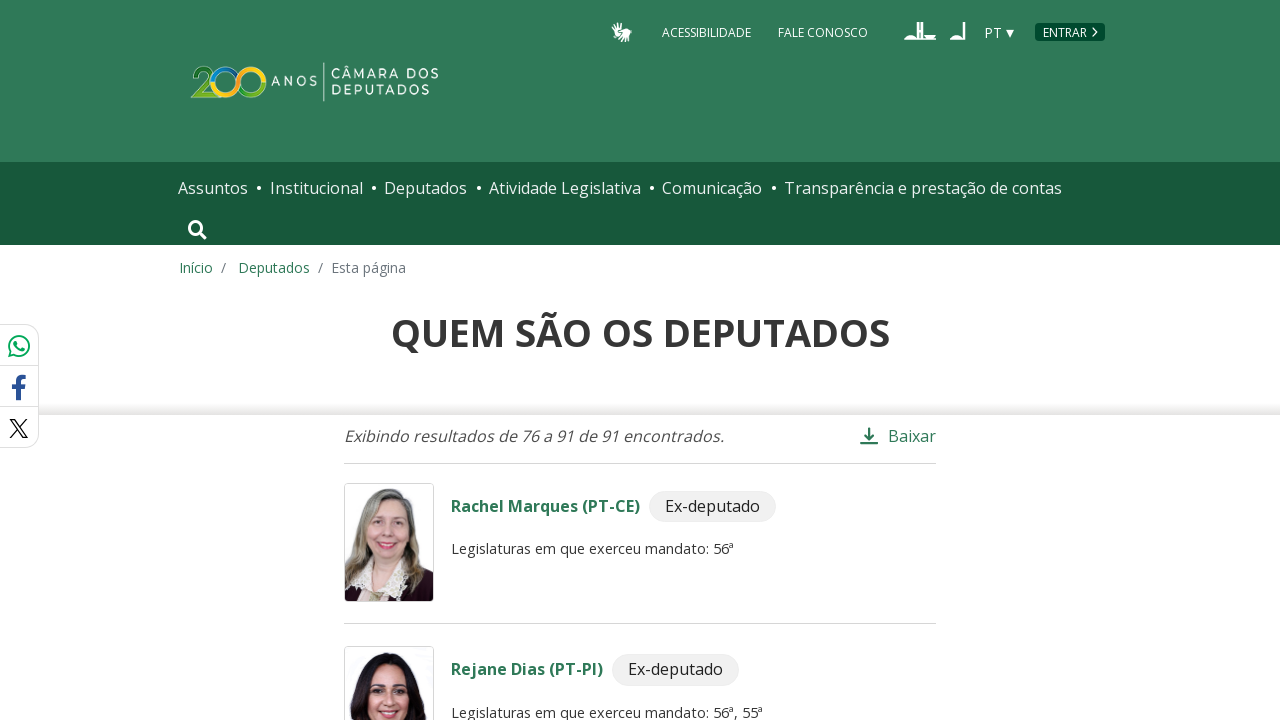